Navigates to an automation practice page and fills in a country selection input field

Starting URL: https://www.rahulshettyacademy.com/AutomationPractice/

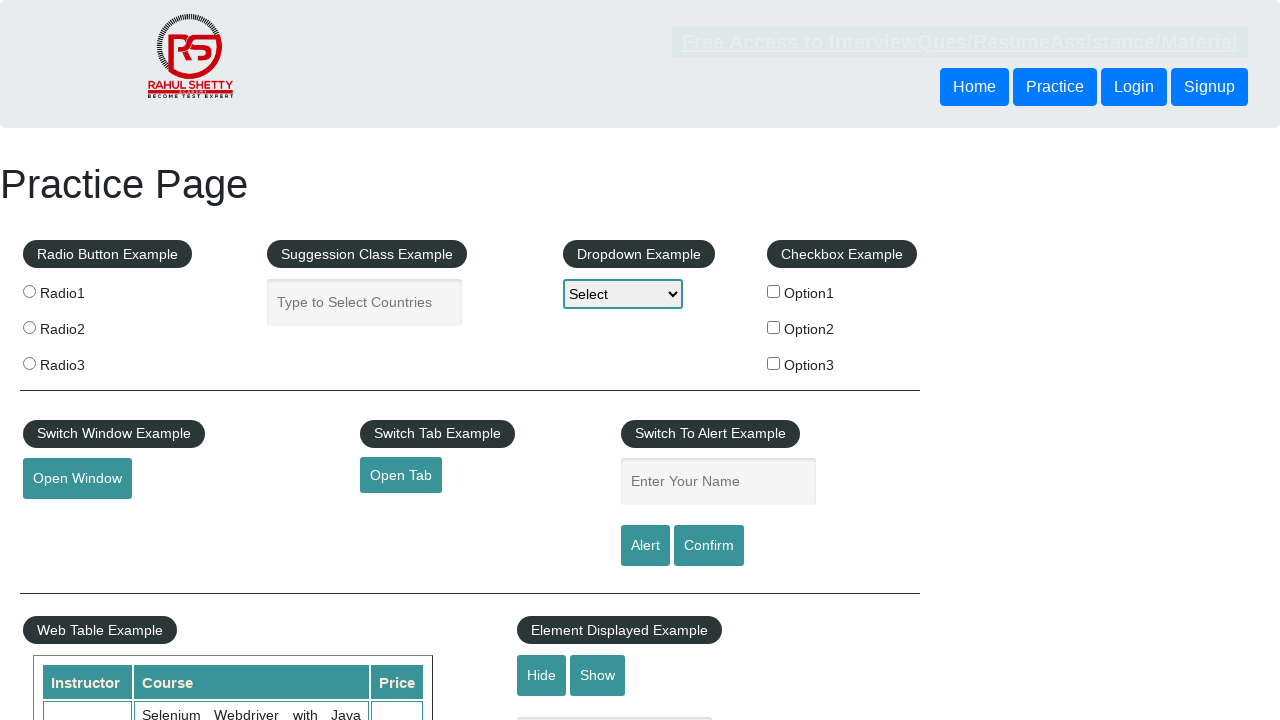

Navigated to automation practice page
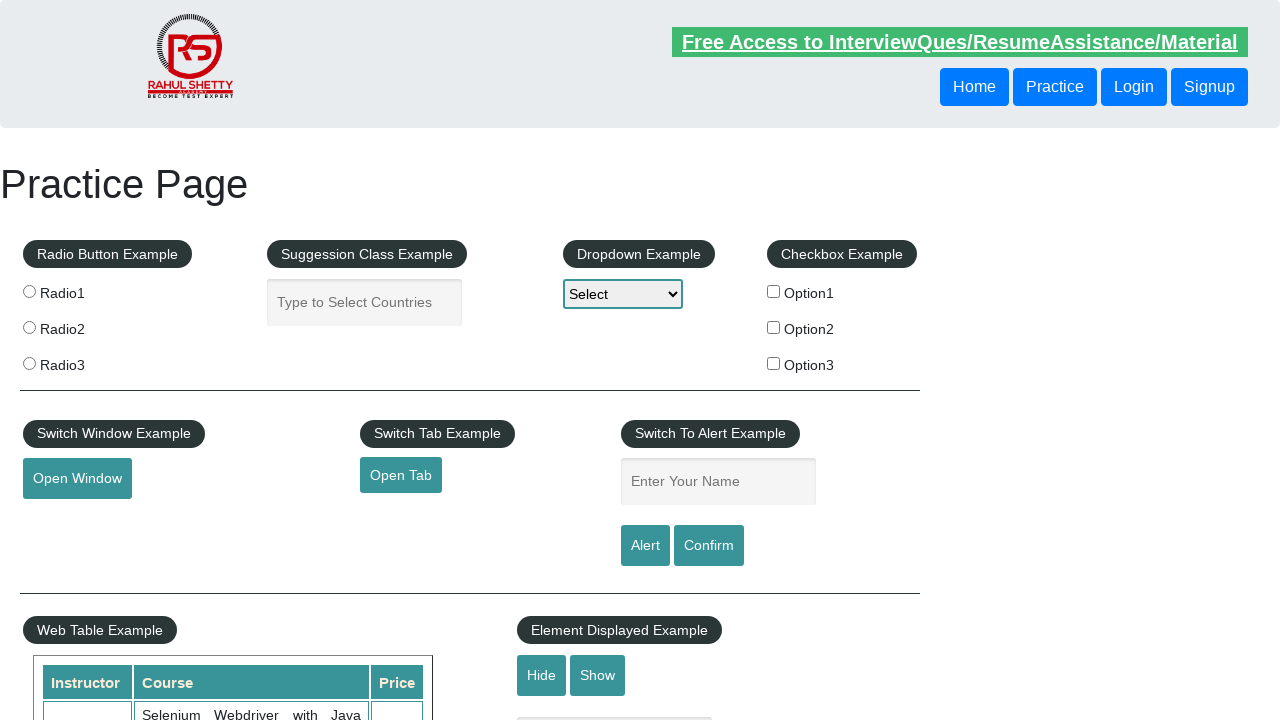

Filled country selection input field with 'abcdefghijklmnop' on input[placeholder='Type to Select Countries']
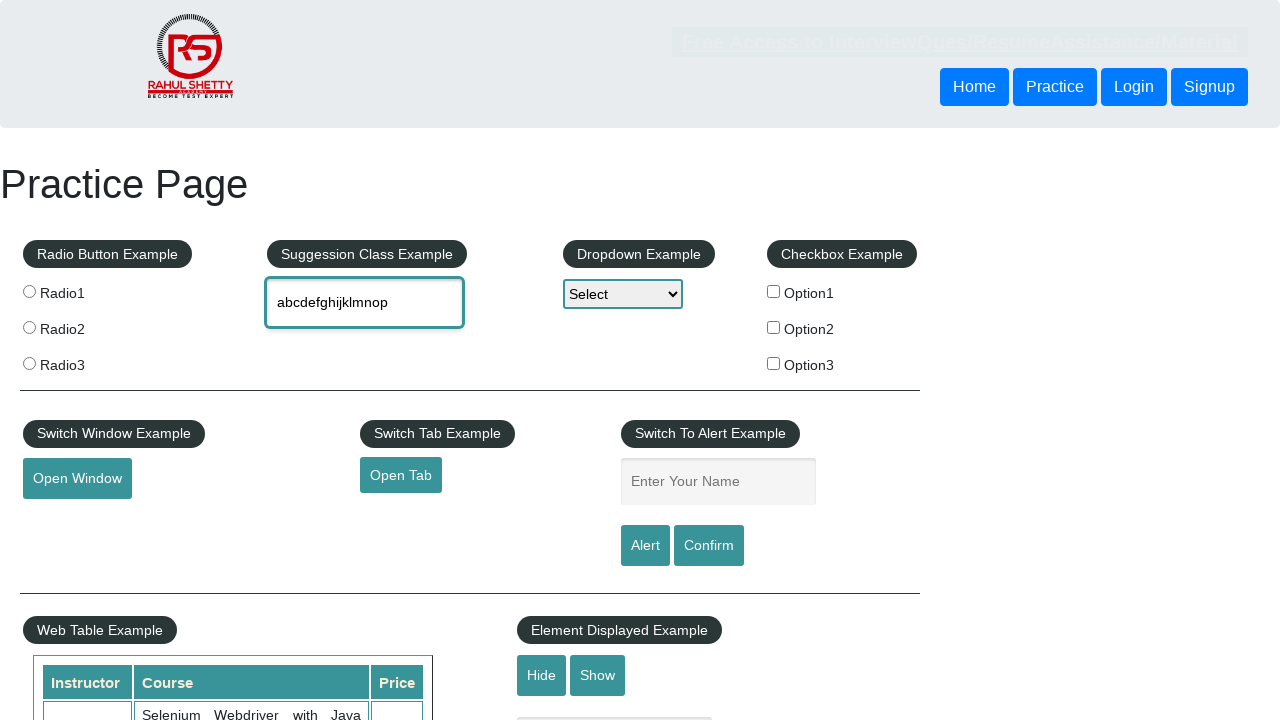

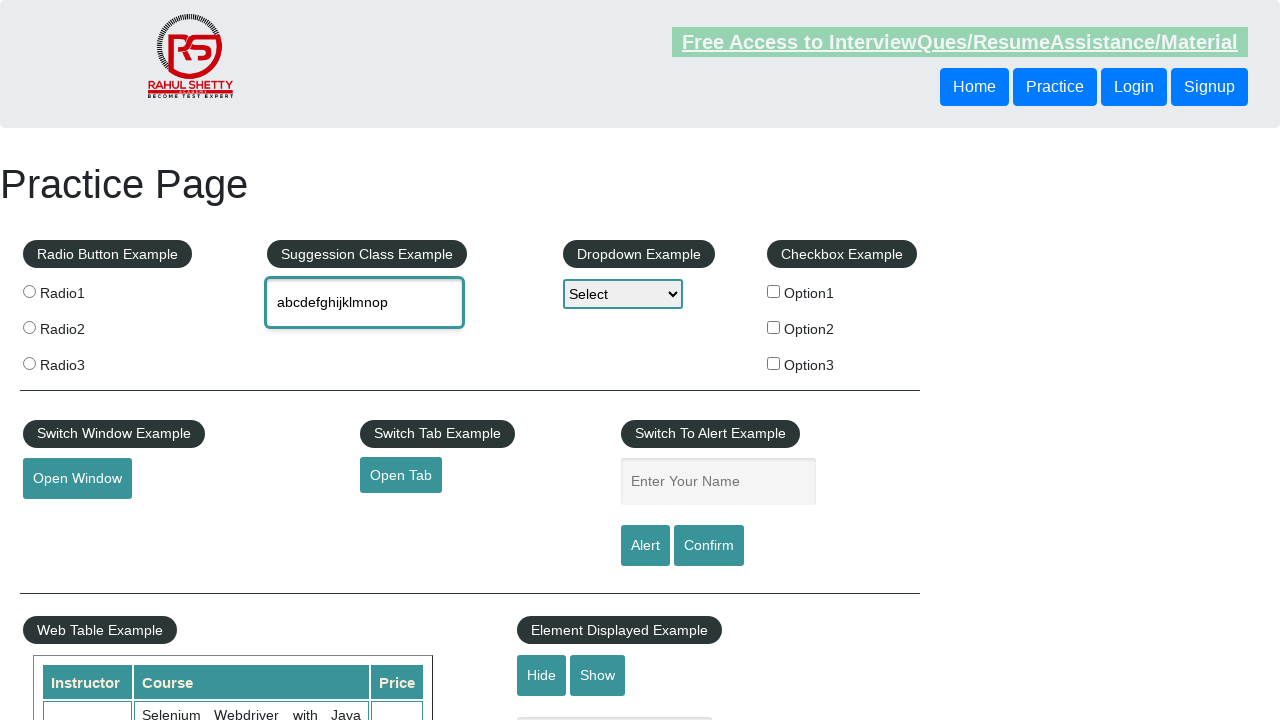